Tests login validation when username field is left empty

Starting URL: https://www.saucedemo.com

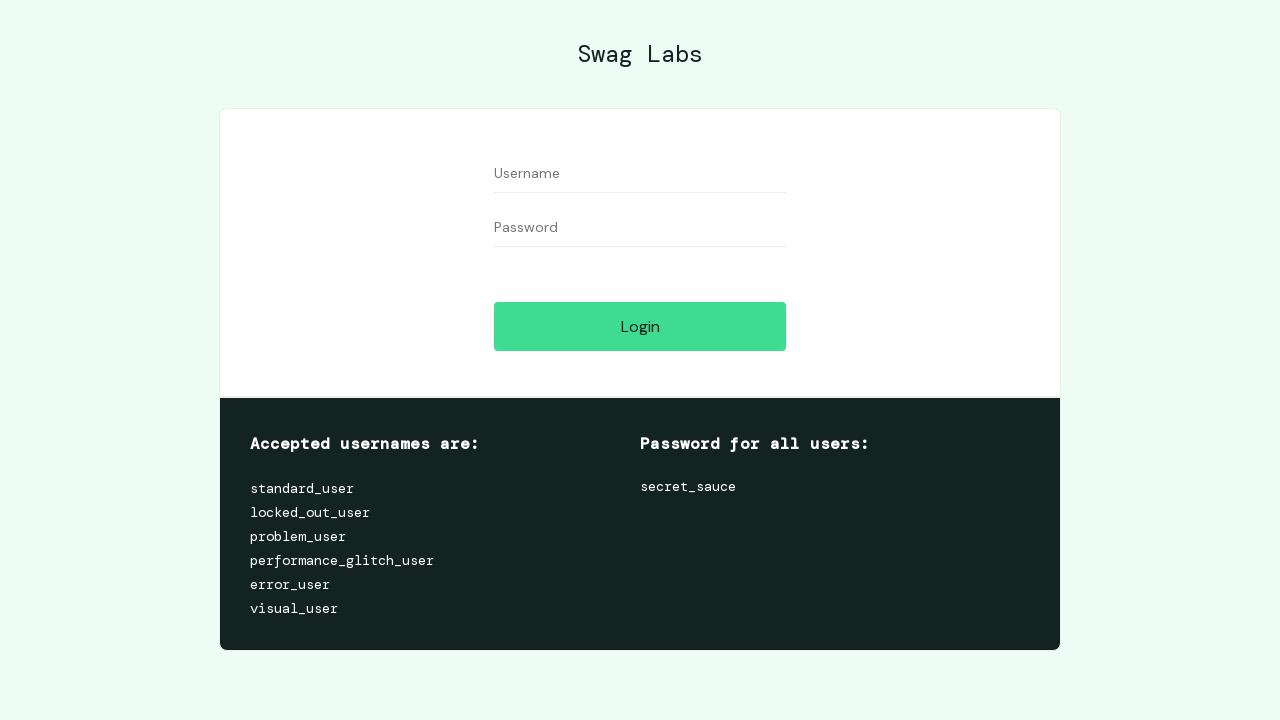

Left username field empty on #user-name
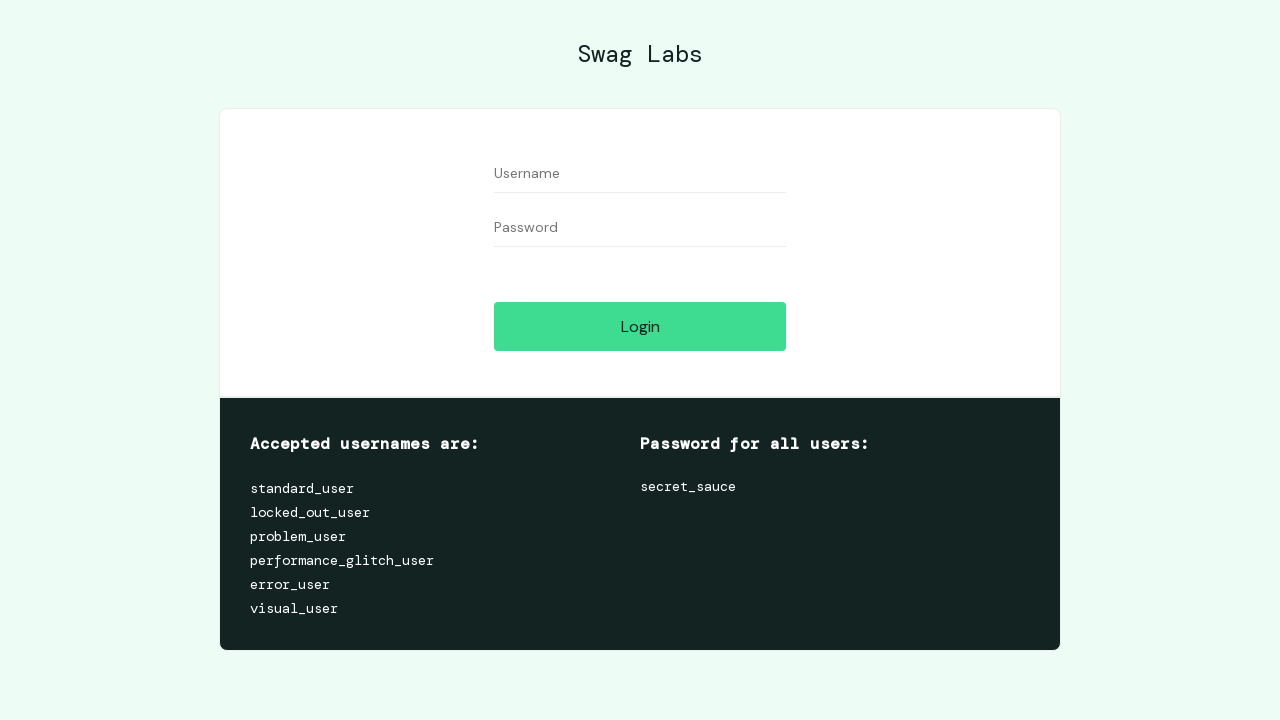

Filled password field with 'password' on #password
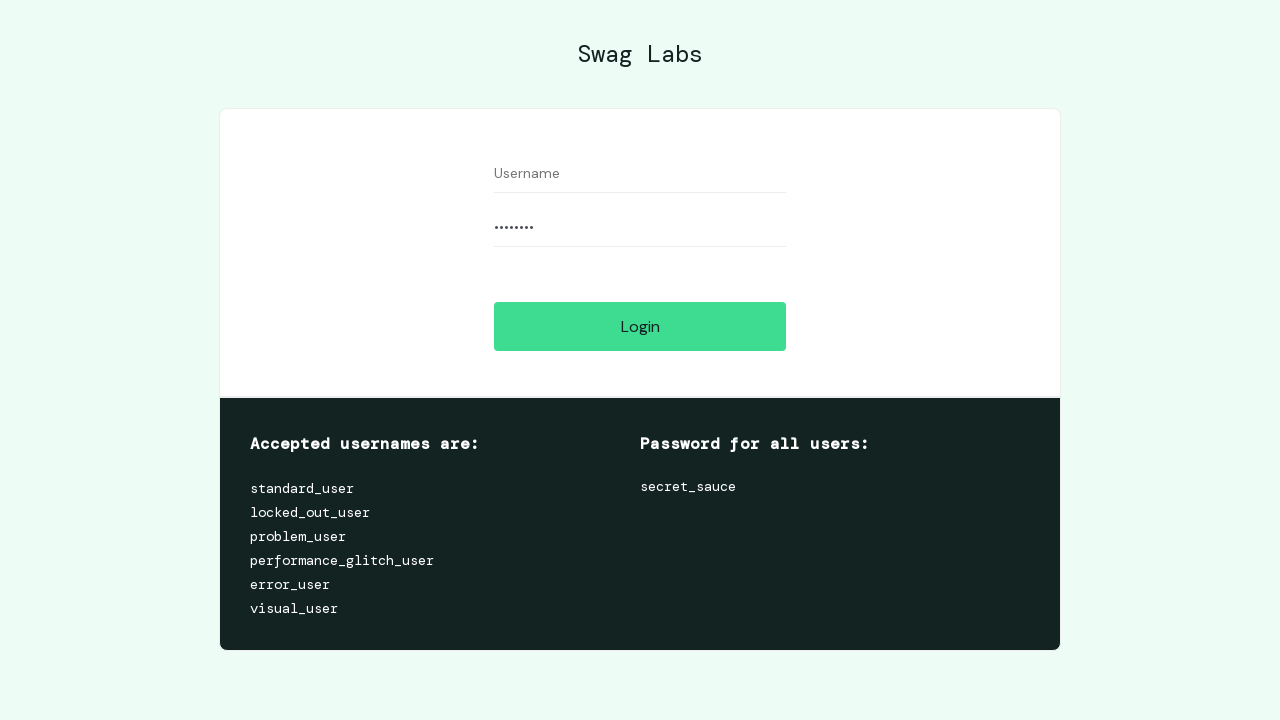

Clicked login button at (640, 326) on #login-button
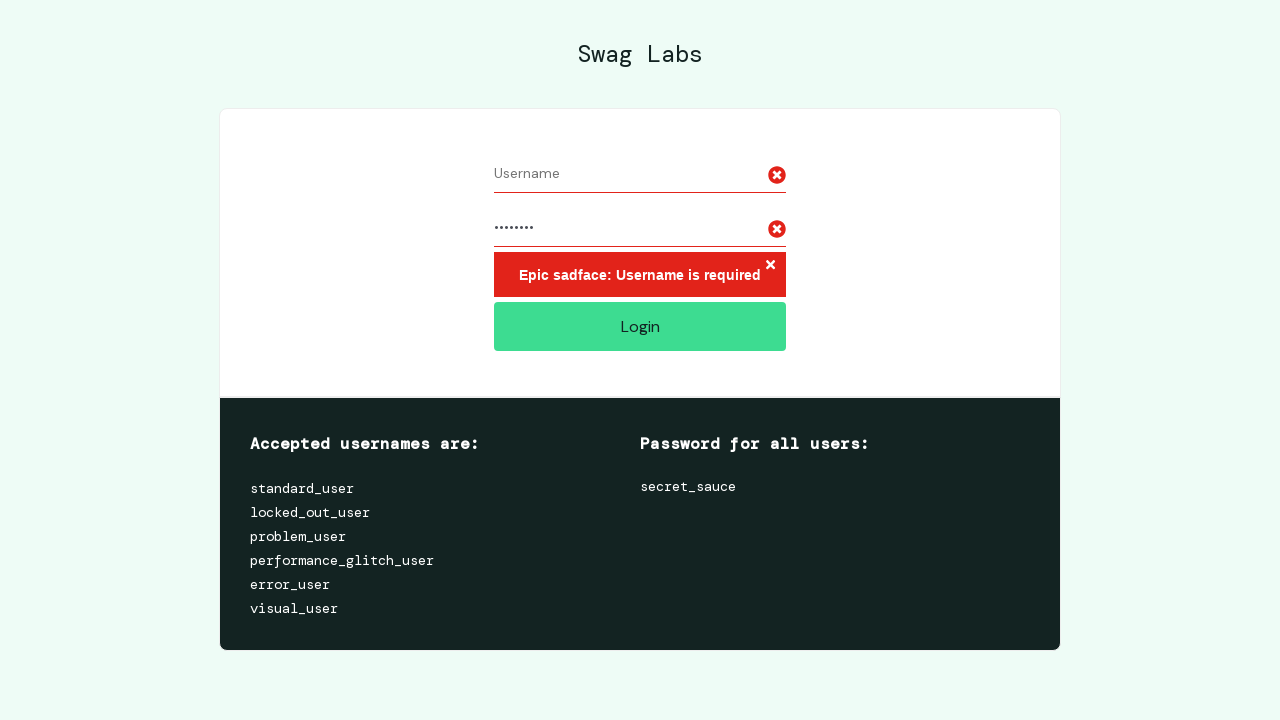

Error message element loaded
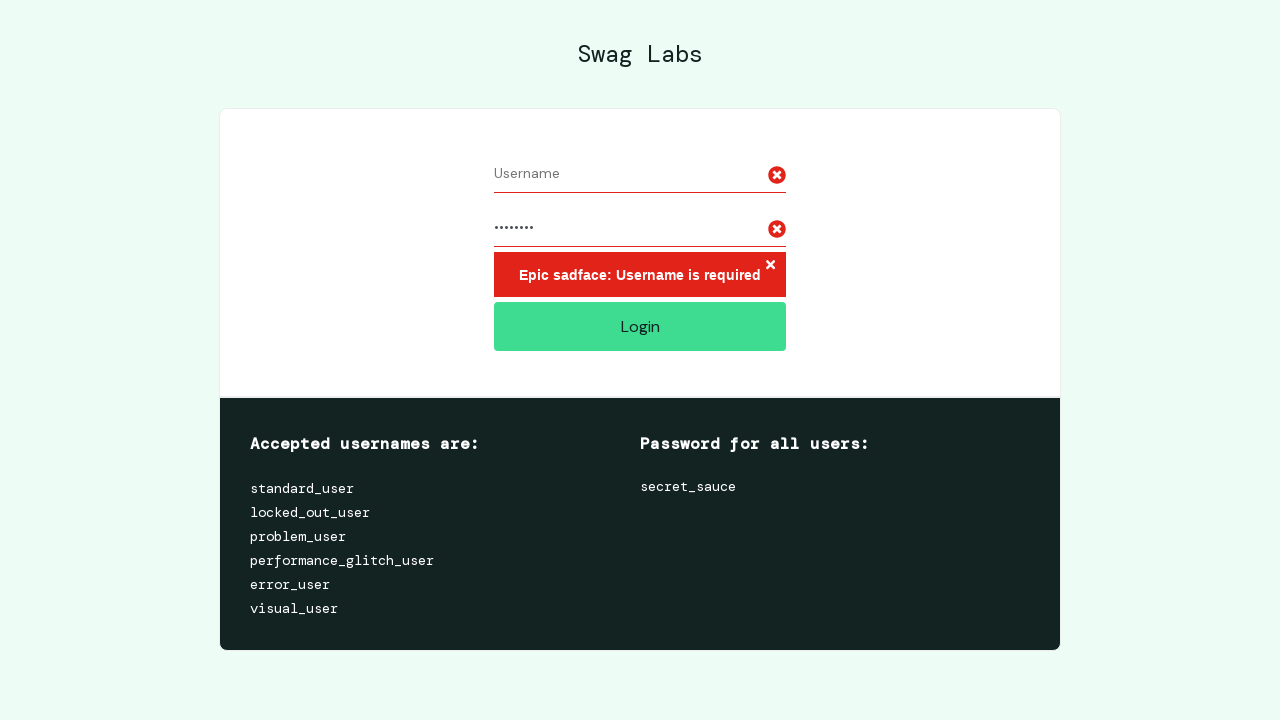

Verified error message contains 'Epic sadface: Username is required'
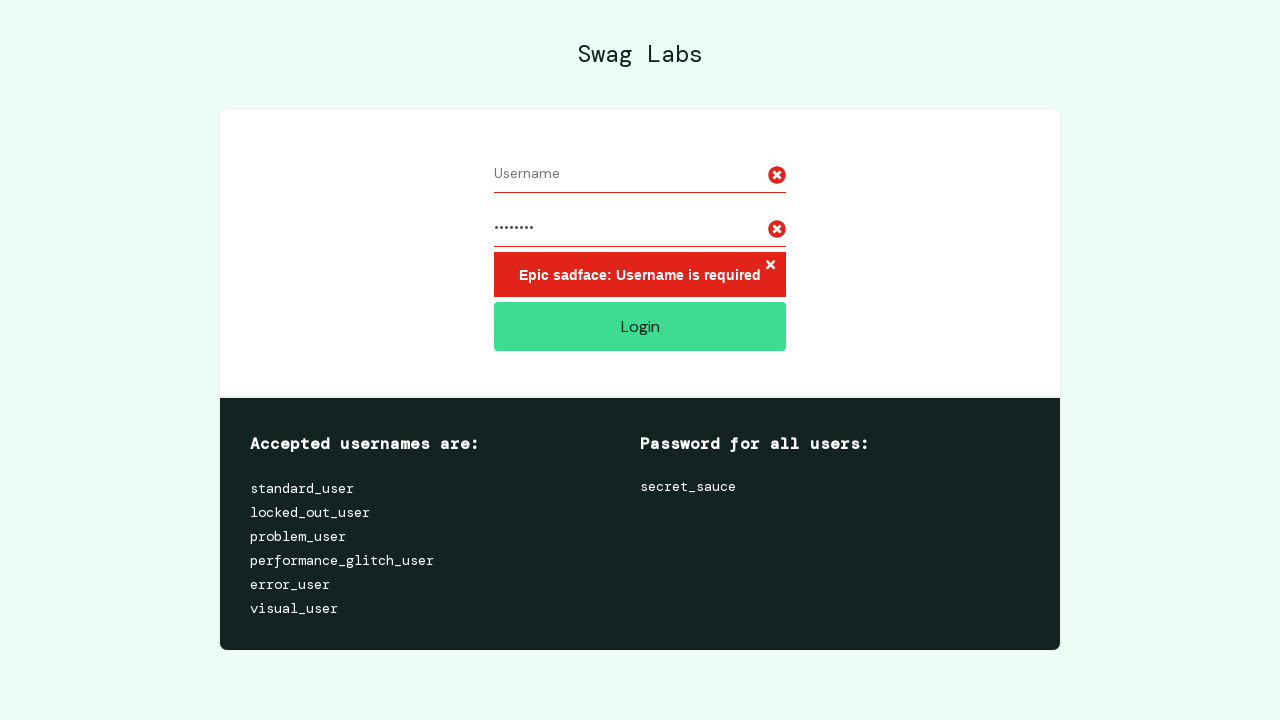

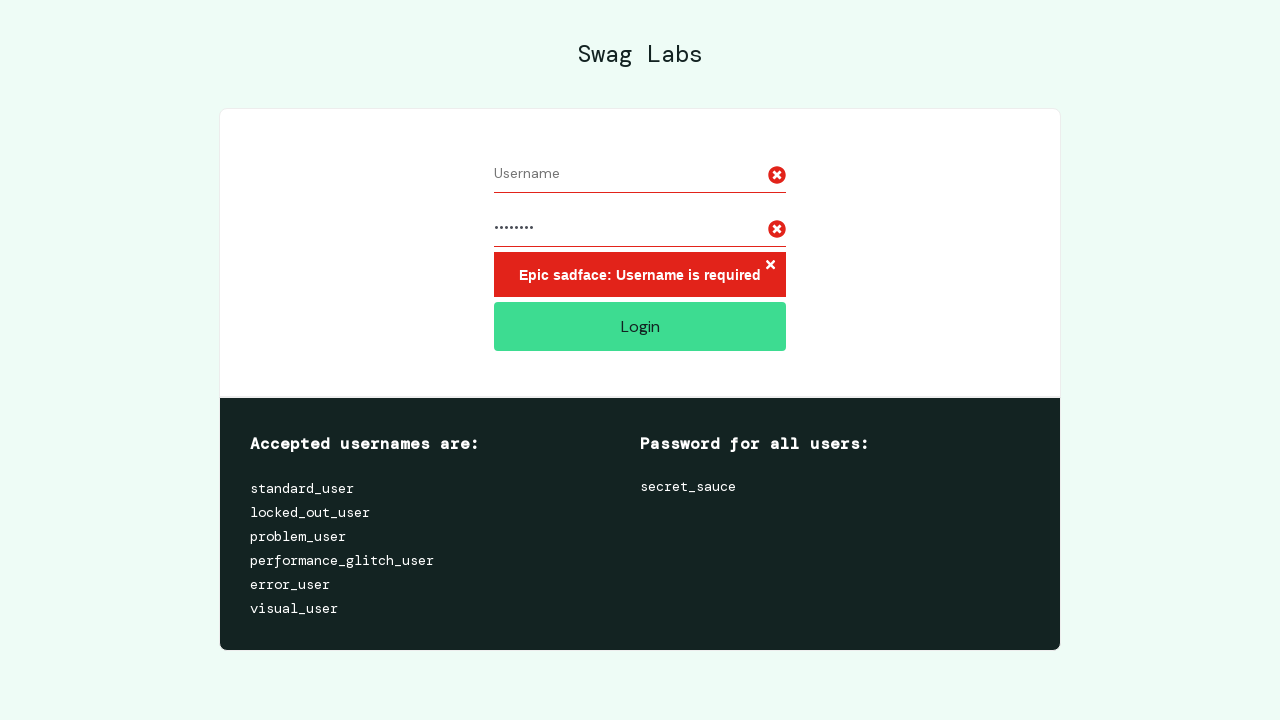